Tests the date generator with an invalid range where the end date is before the start date

Starting URL: https://codebeautify.org/generate-random-date

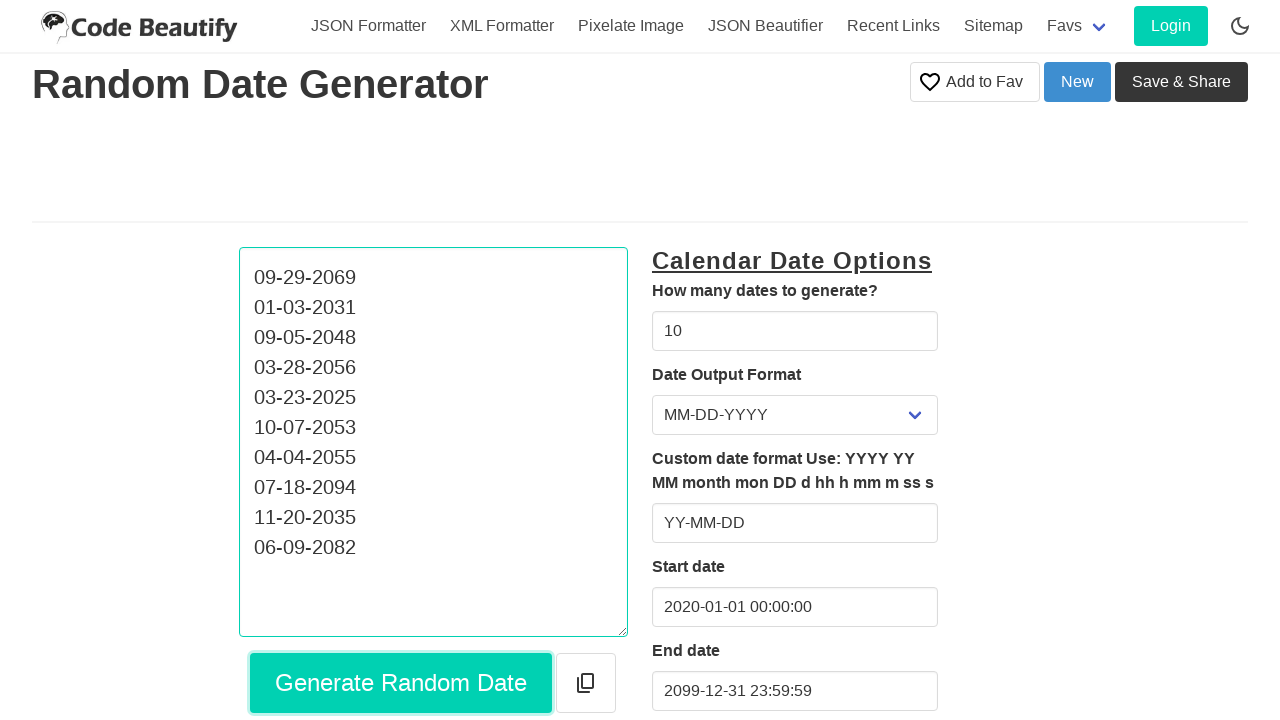

Waited for form to load - count field is visible
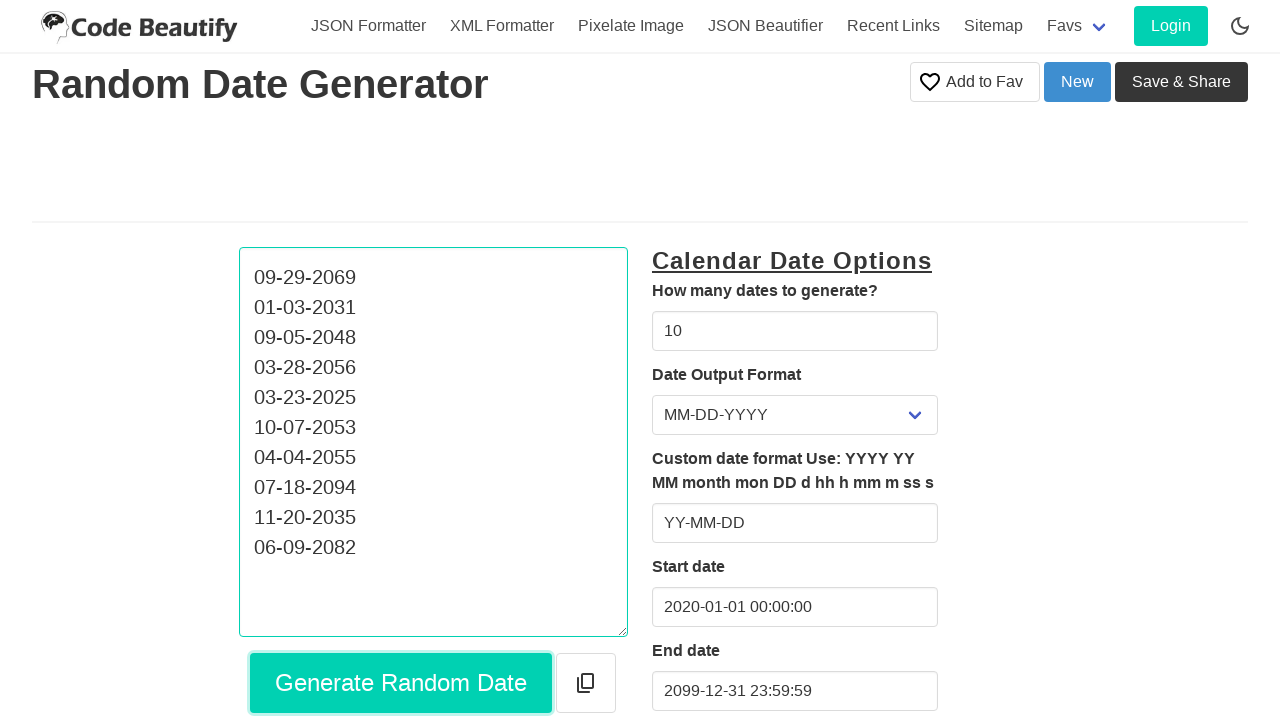

Filled count field with value '1' on #count
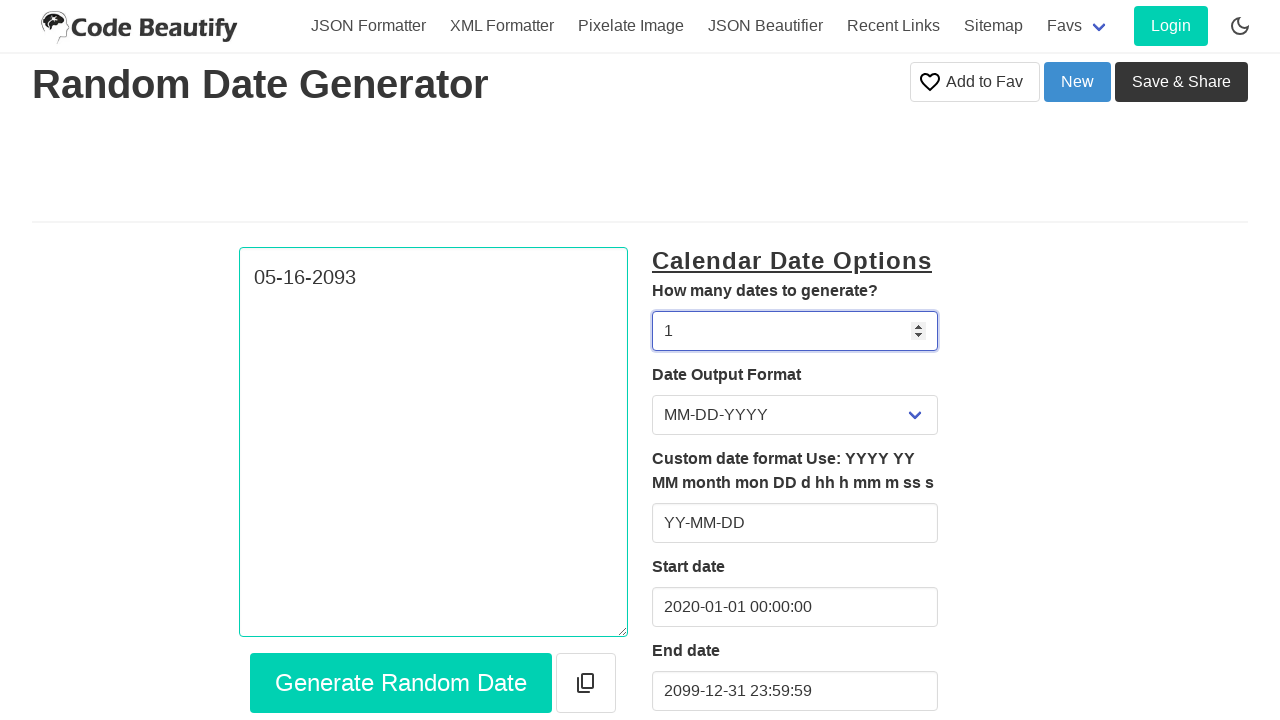

Filled custom format field with 'YY-MM-DD' on #custom-format
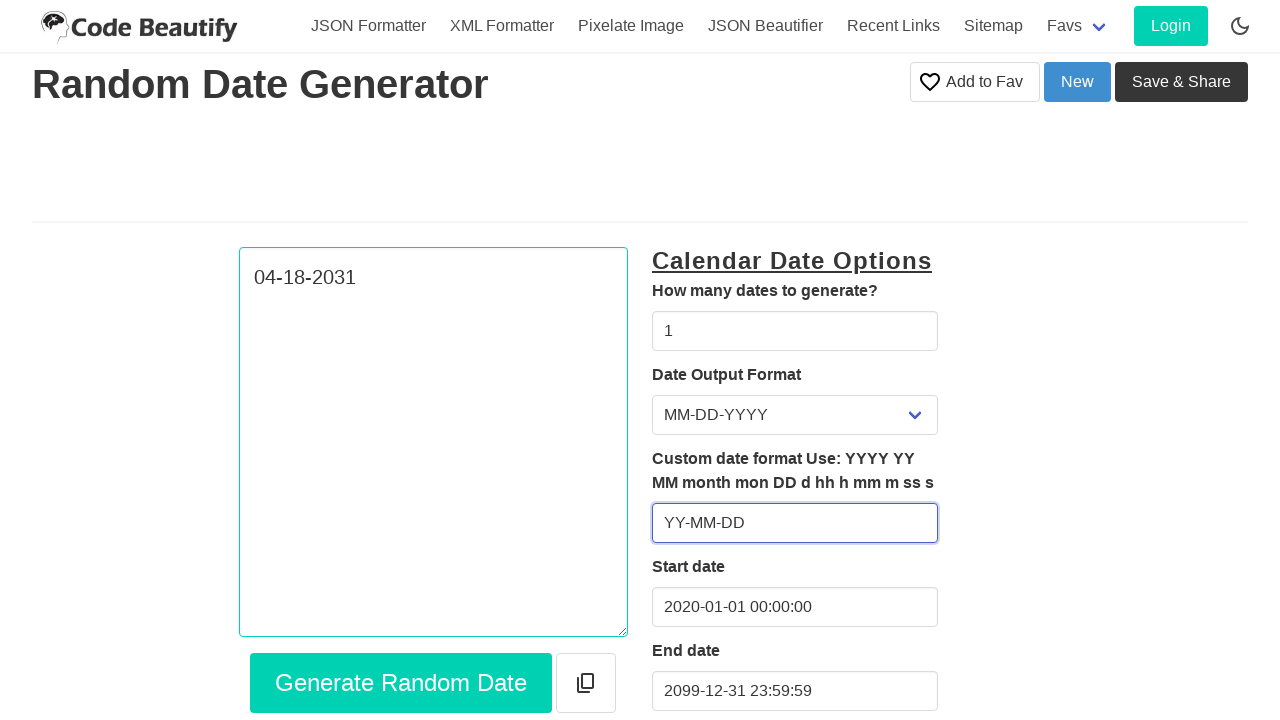

Filled start date field with '2020-02-29' on #start
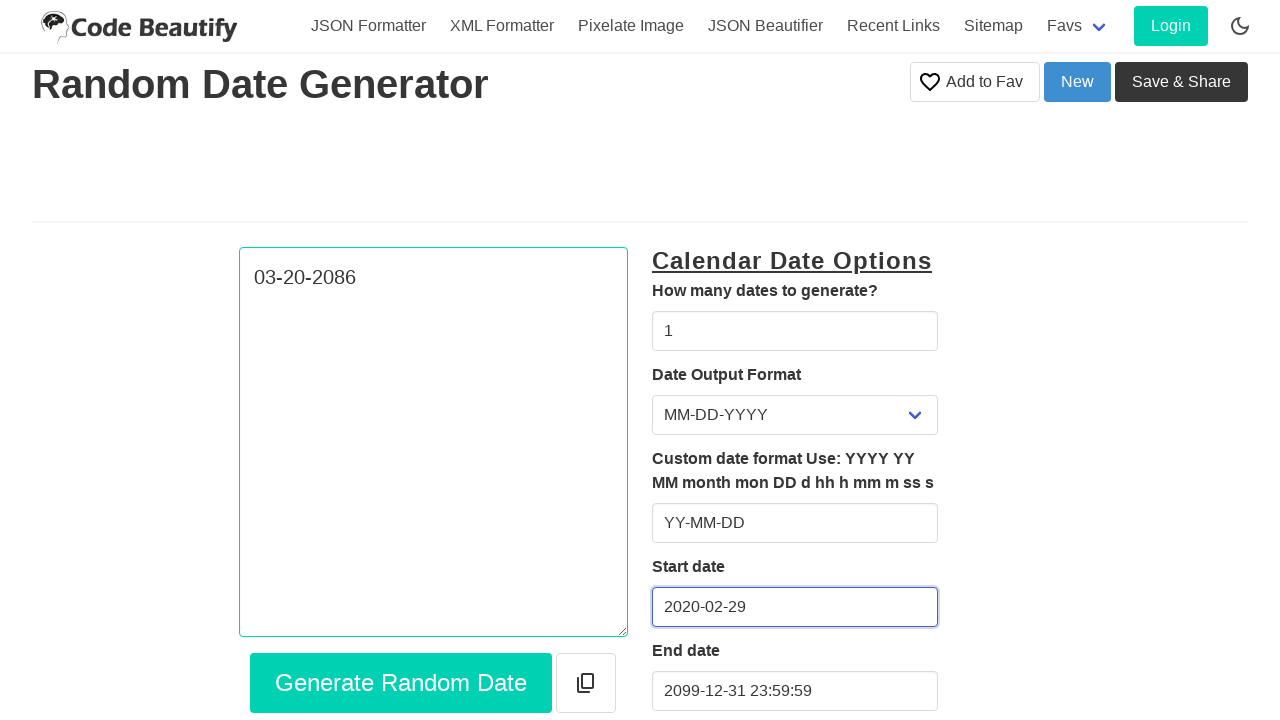

Filled end date field with '2019-02-02' (before start date - invalid range) on #end
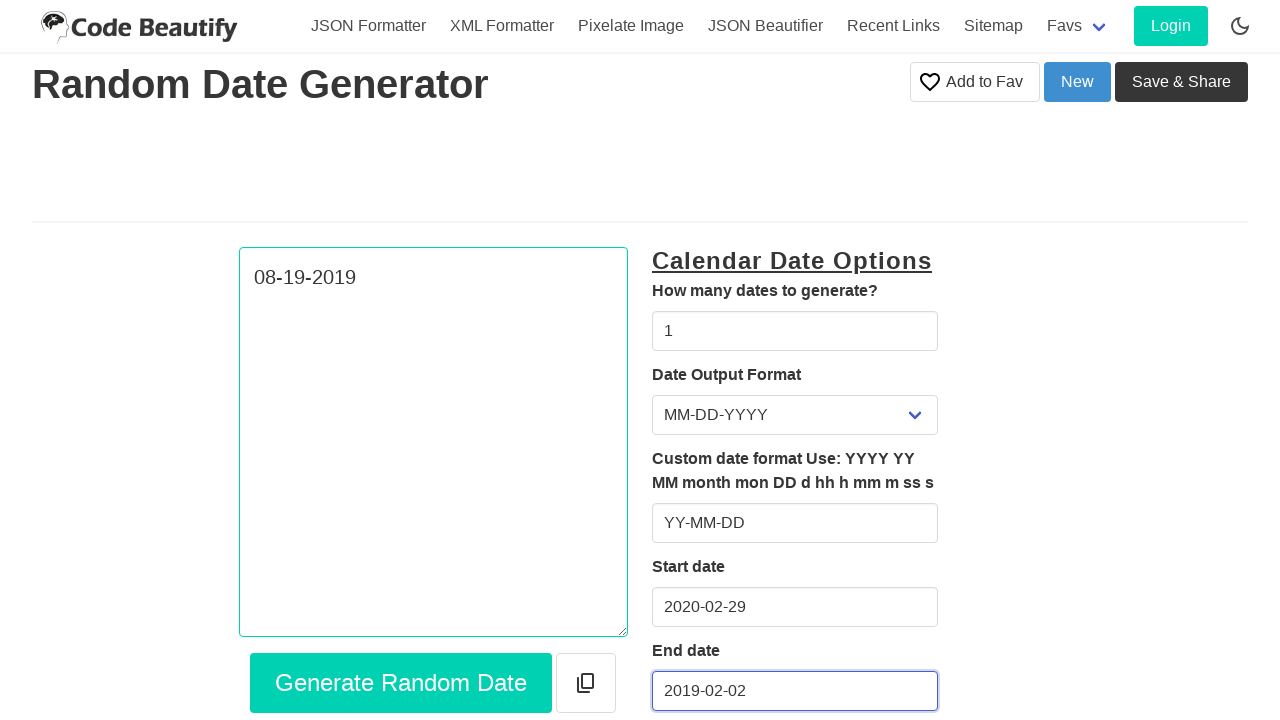

Triggered date generation via JavaScript
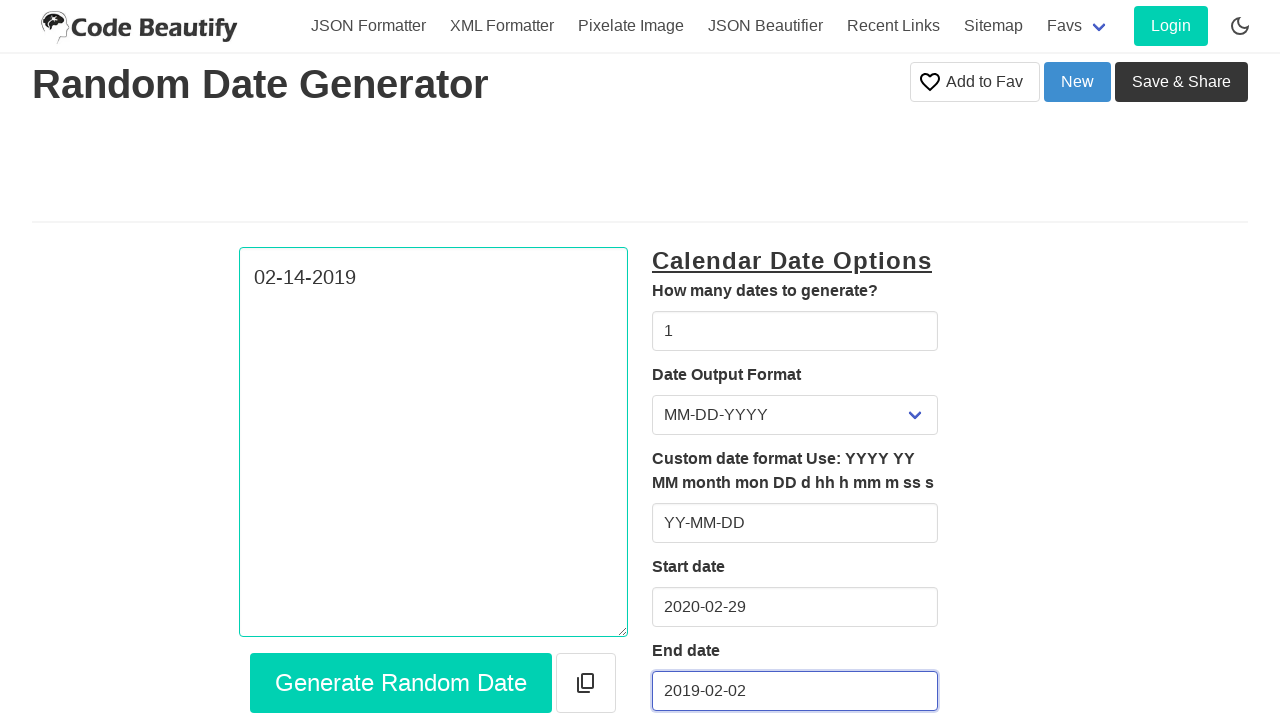

Waited for generated random date result to appear in textarea
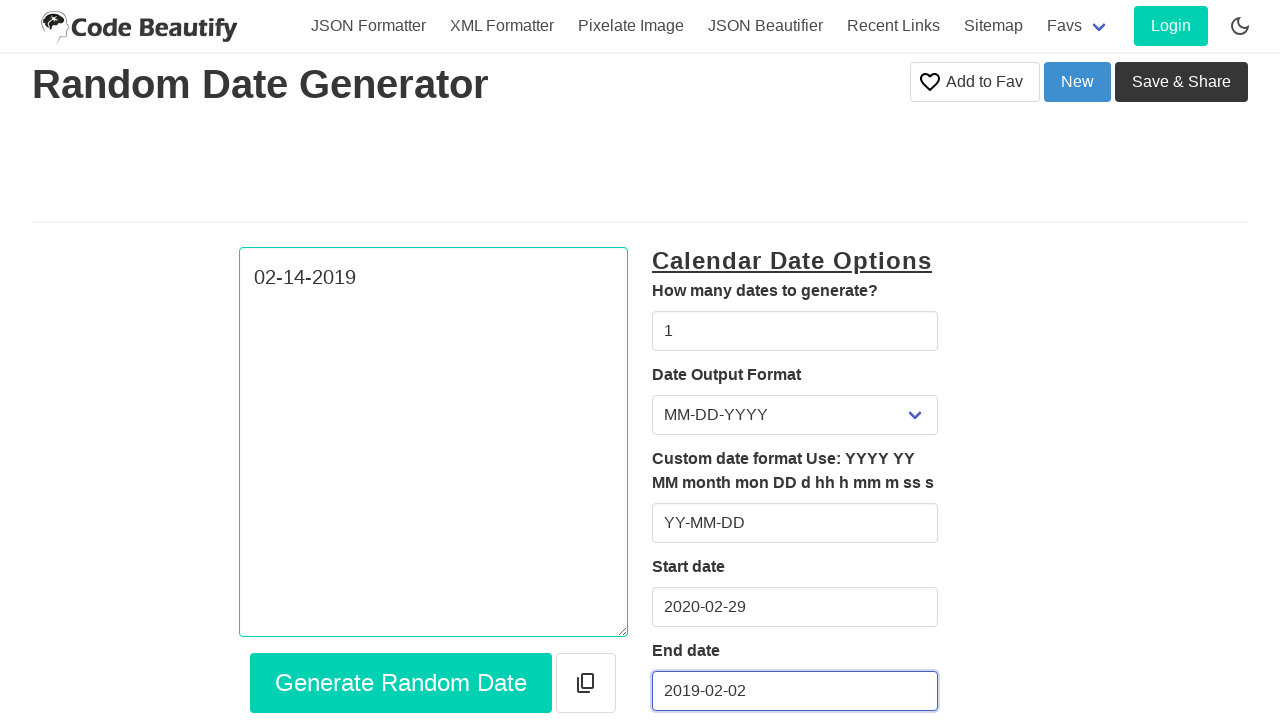

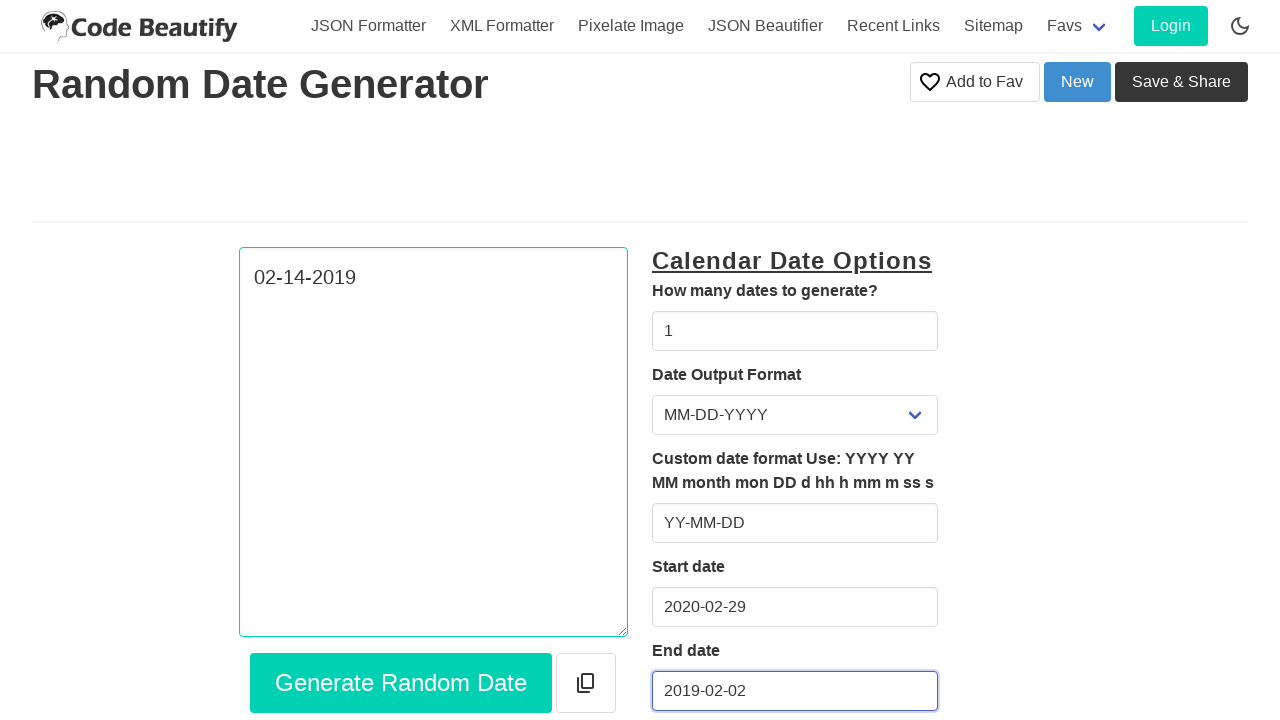